Tests filtering to display only active (incomplete) todo items.

Starting URL: https://demo.playwright.dev/todomvc

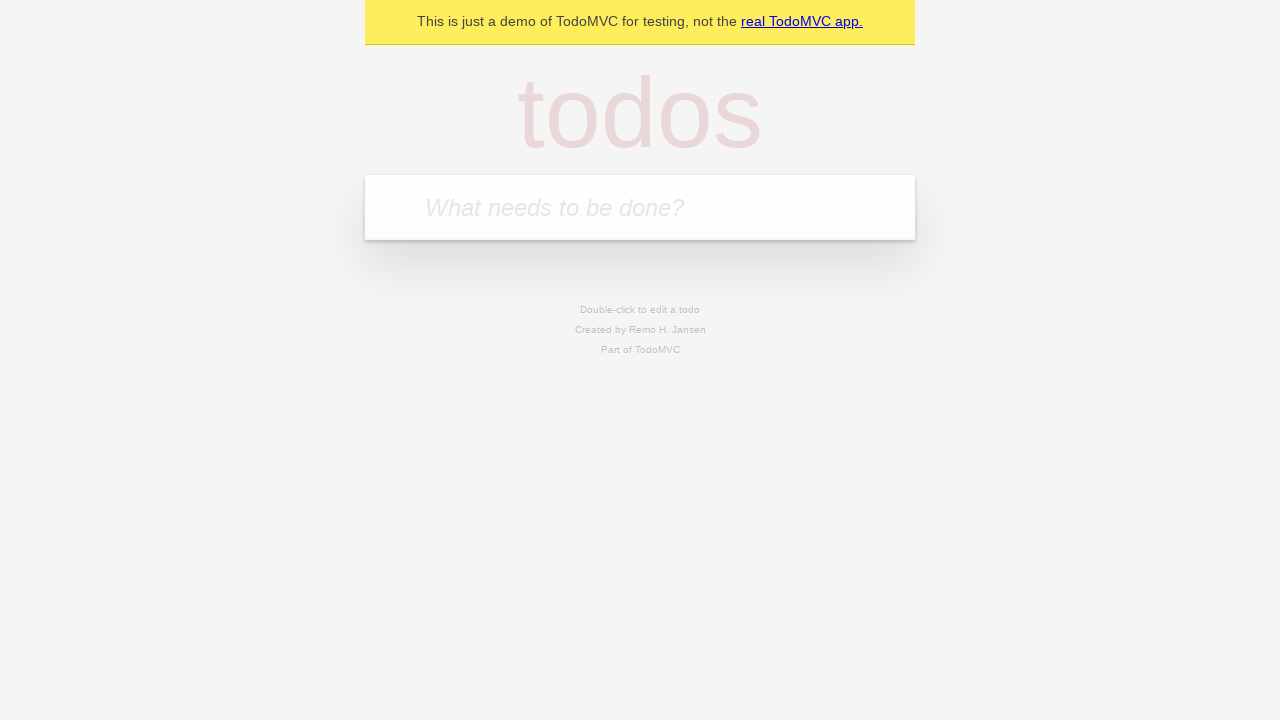

Filled todo input with 'buy some cheese' on internal:attr=[placeholder="What needs to be done?"i]
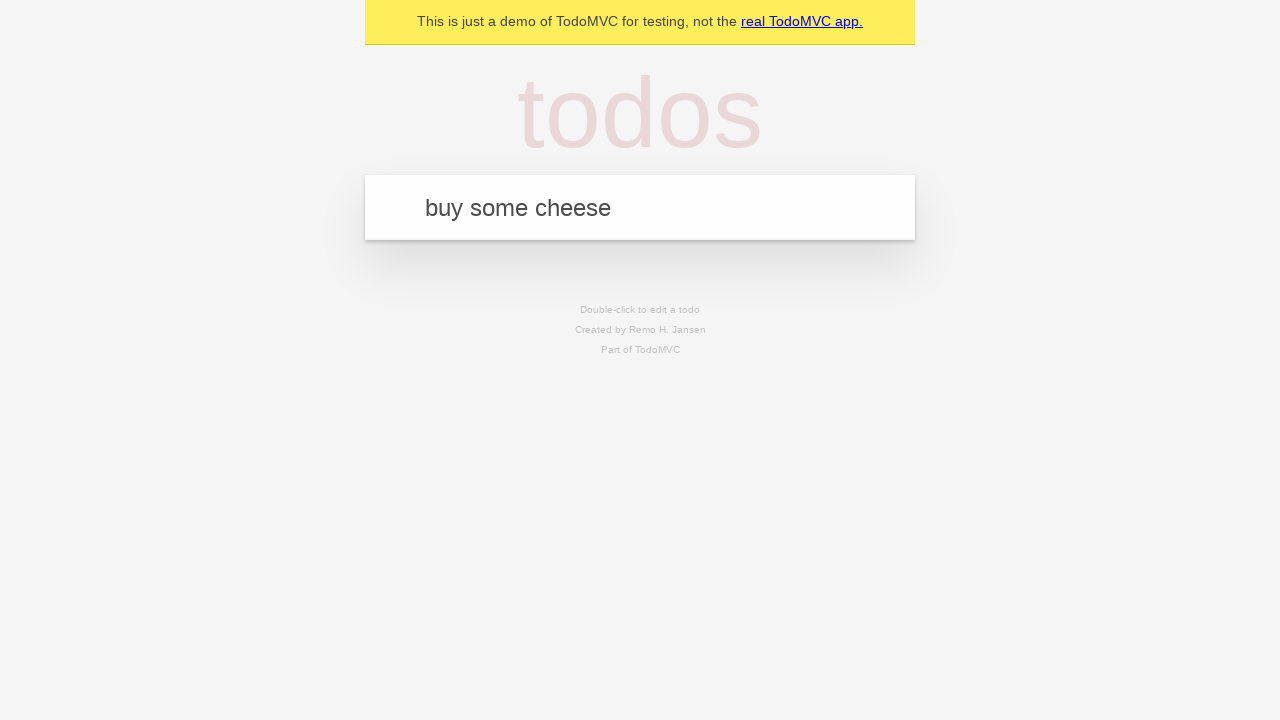

Pressed Enter to add 'buy some cheese' todo on internal:attr=[placeholder="What needs to be done?"i]
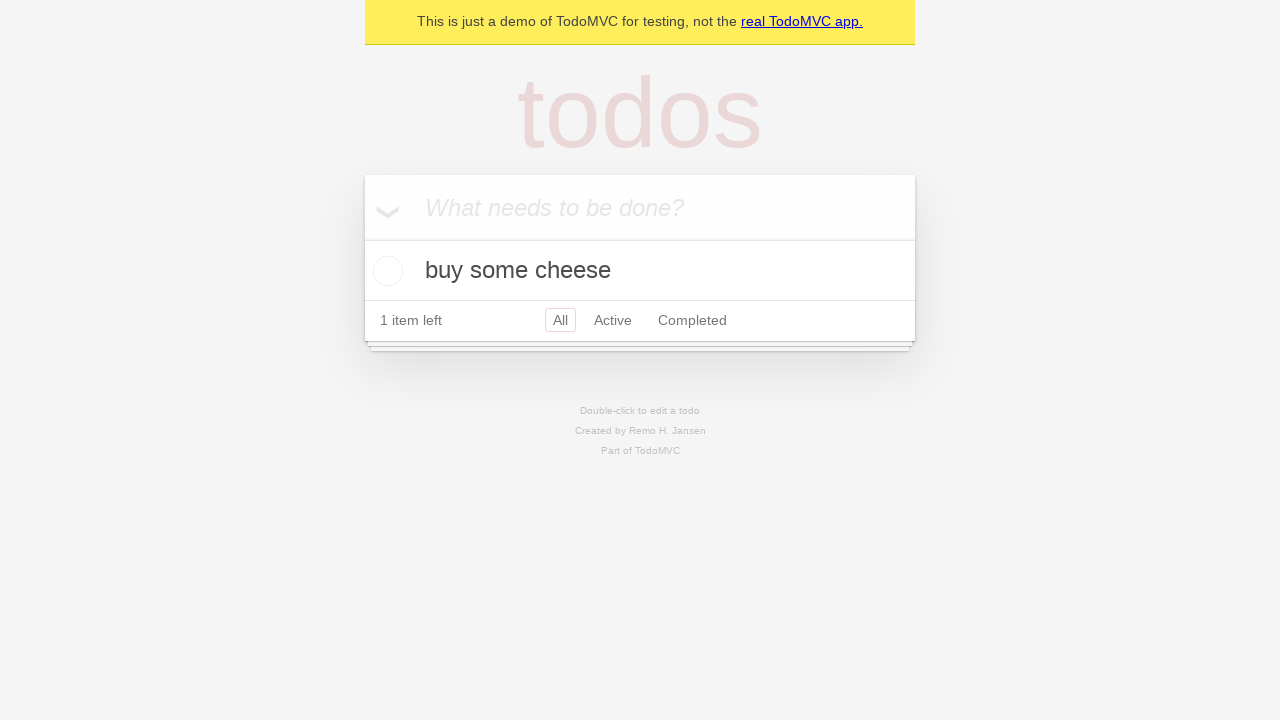

Filled todo input with 'feed the cat' on internal:attr=[placeholder="What needs to be done?"i]
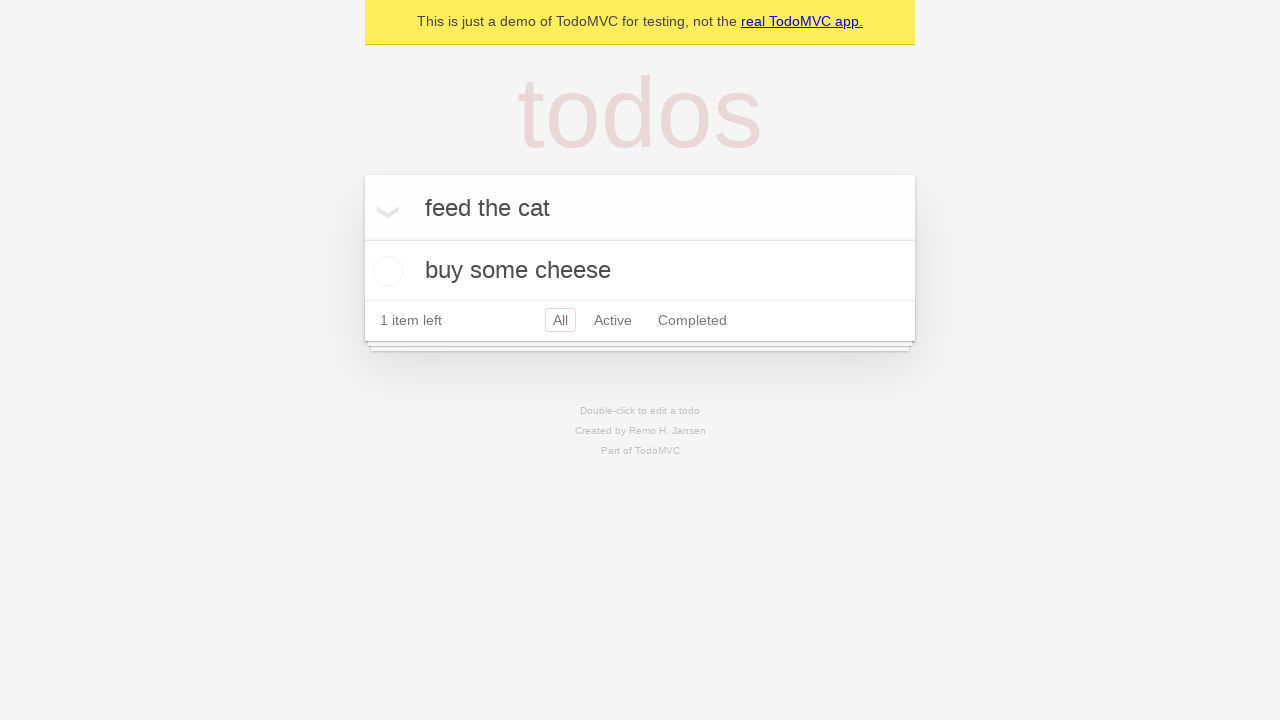

Pressed Enter to add 'feed the cat' todo on internal:attr=[placeholder="What needs to be done?"i]
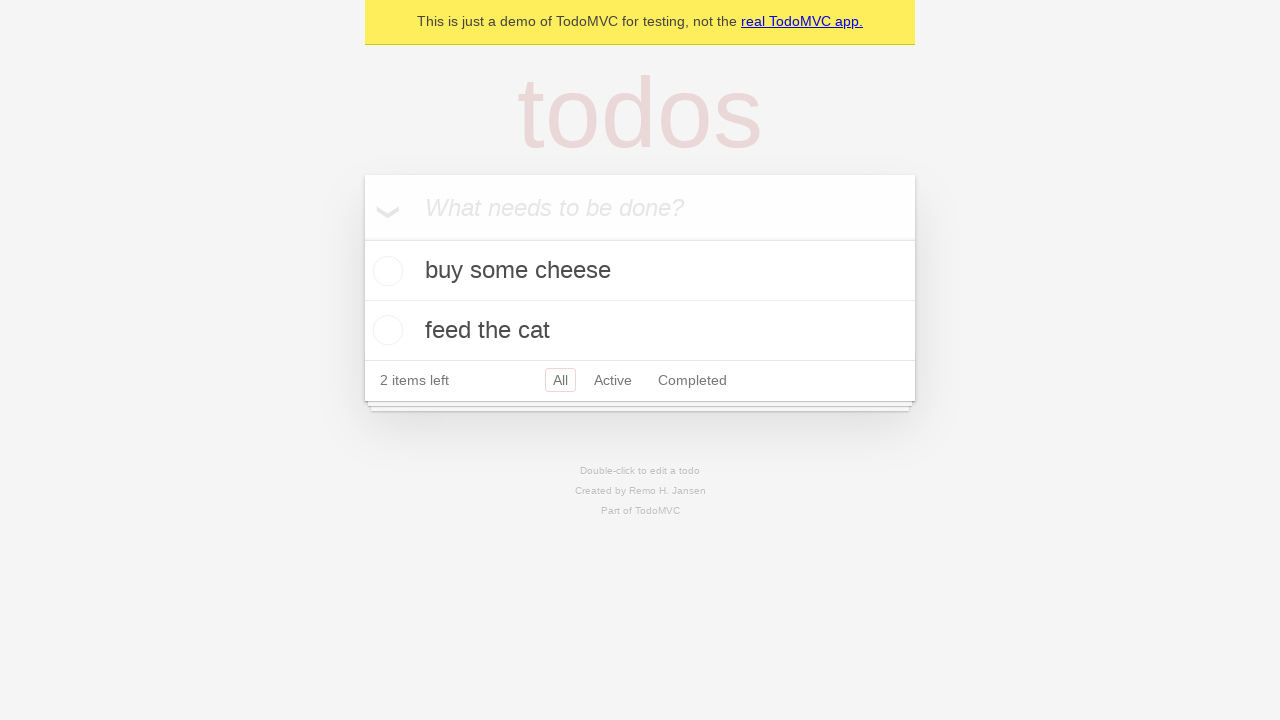

Filled todo input with 'book a doctors appointment' on internal:attr=[placeholder="What needs to be done?"i]
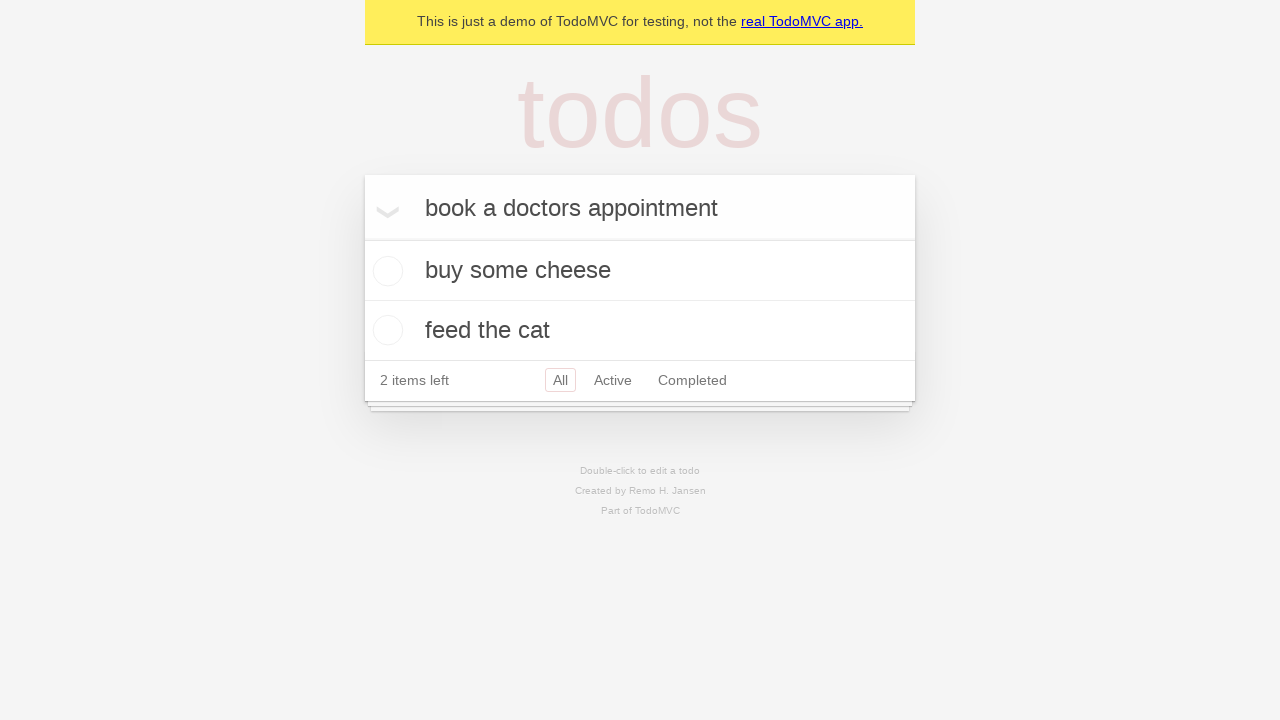

Pressed Enter to add 'book a doctors appointment' todo on internal:attr=[placeholder="What needs to be done?"i]
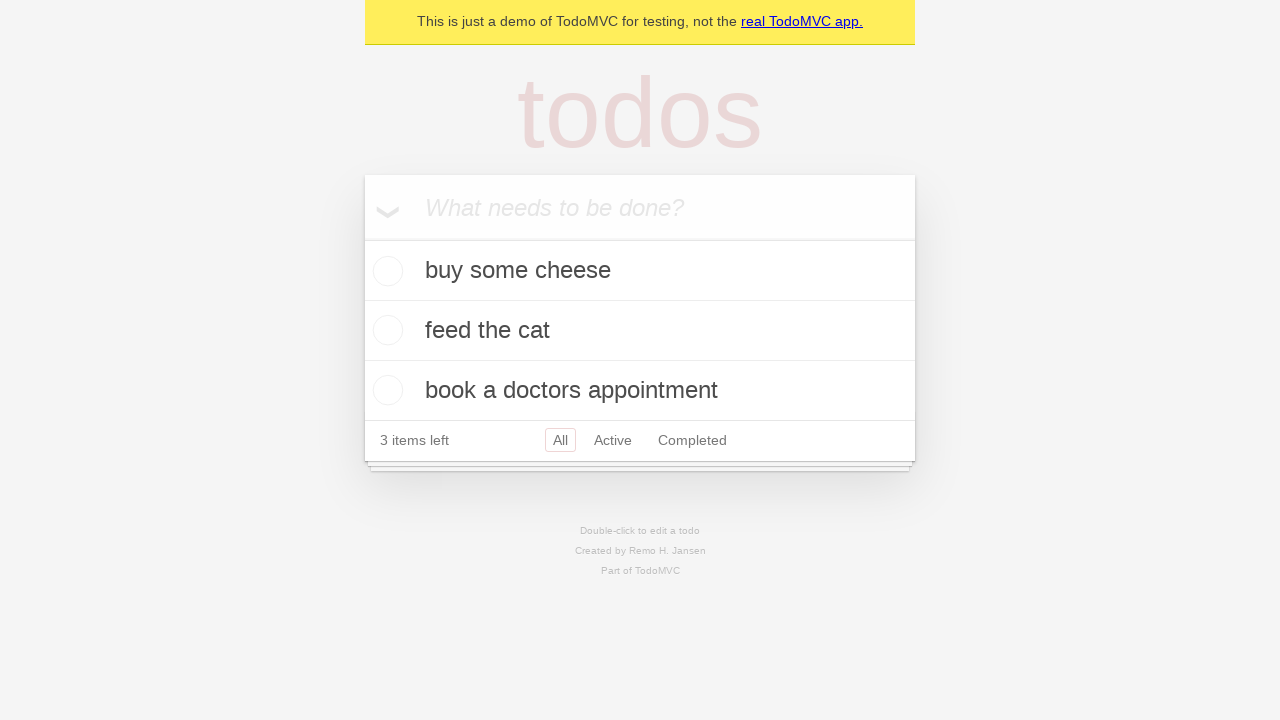

Waited for all three todo items to load
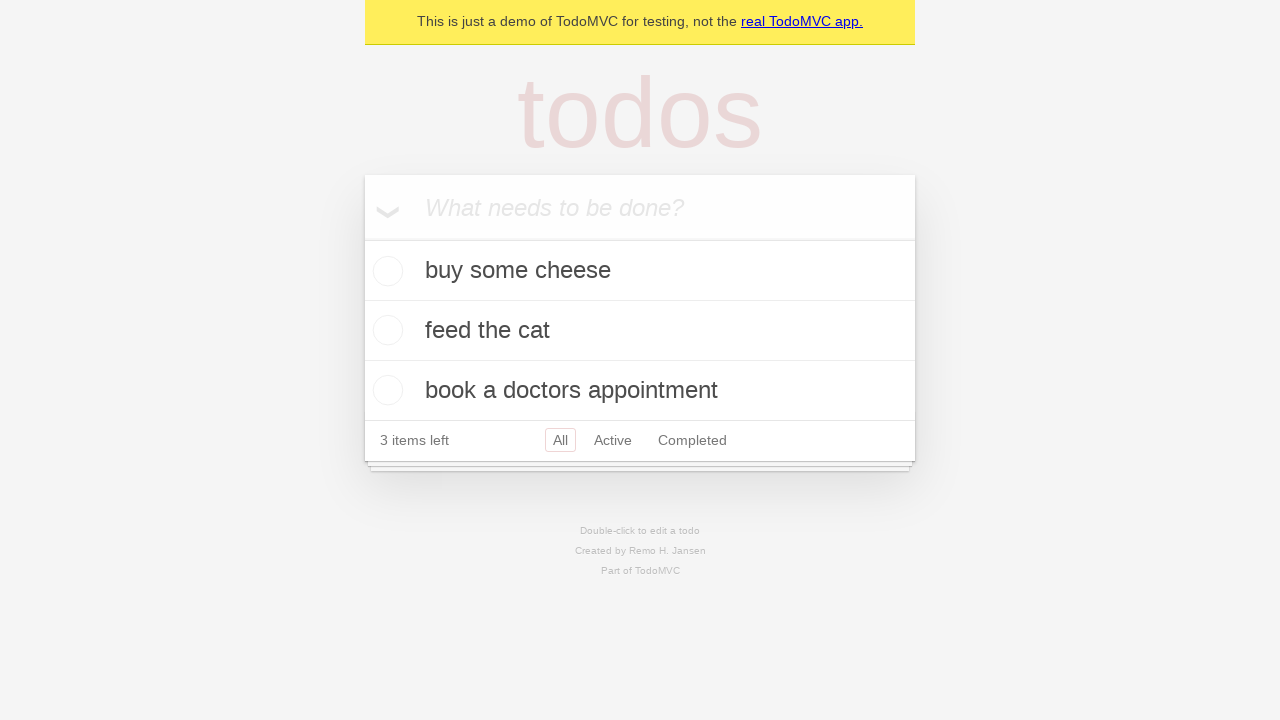

Checked the second todo item 'feed the cat' at (385, 330) on internal:testid=[data-testid="todo-item"s] >> nth=1 >> internal:role=checkbox
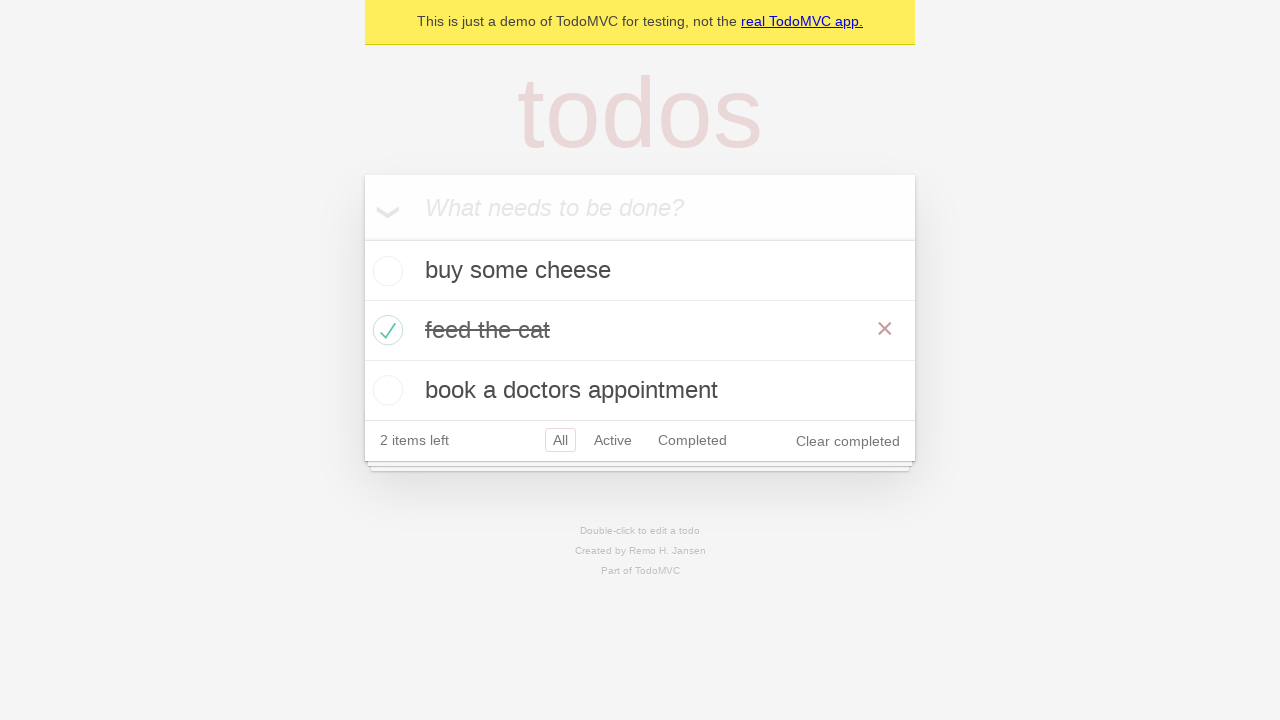

Clicked 'Active' filter to display only incomplete todos at (613, 440) on internal:role=link[name="Active"i]
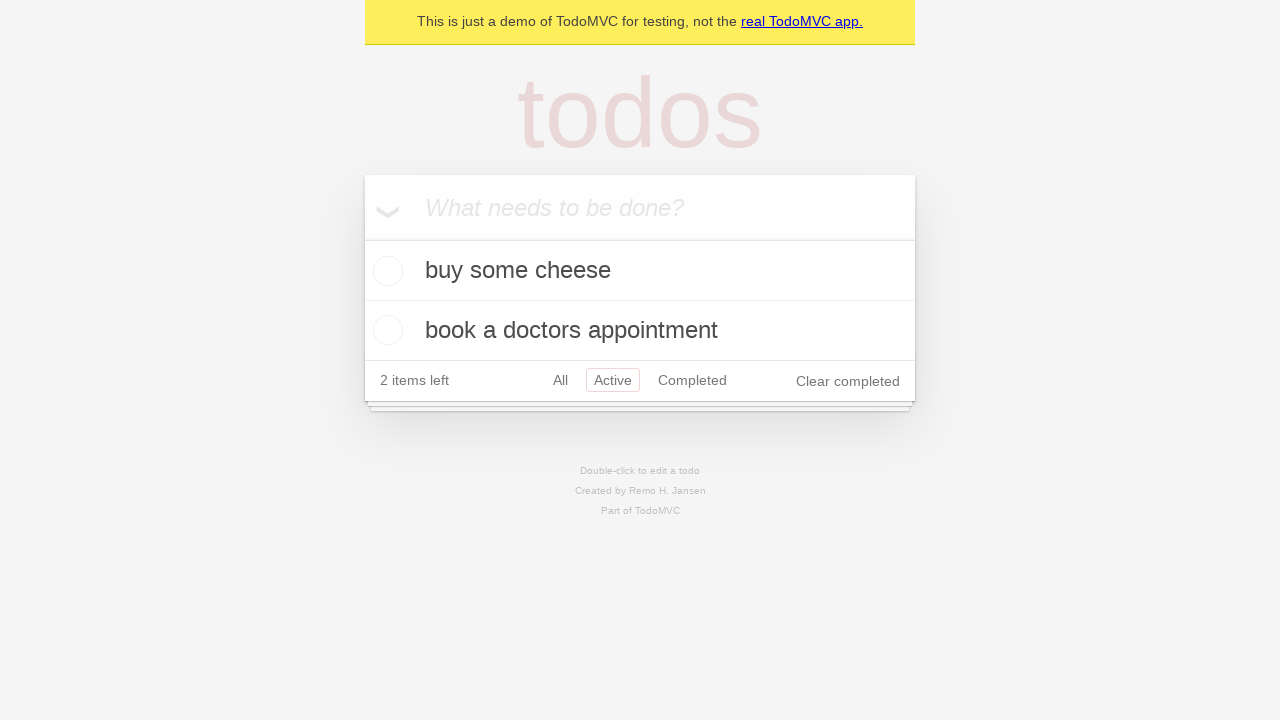

Waited for Active filter to apply
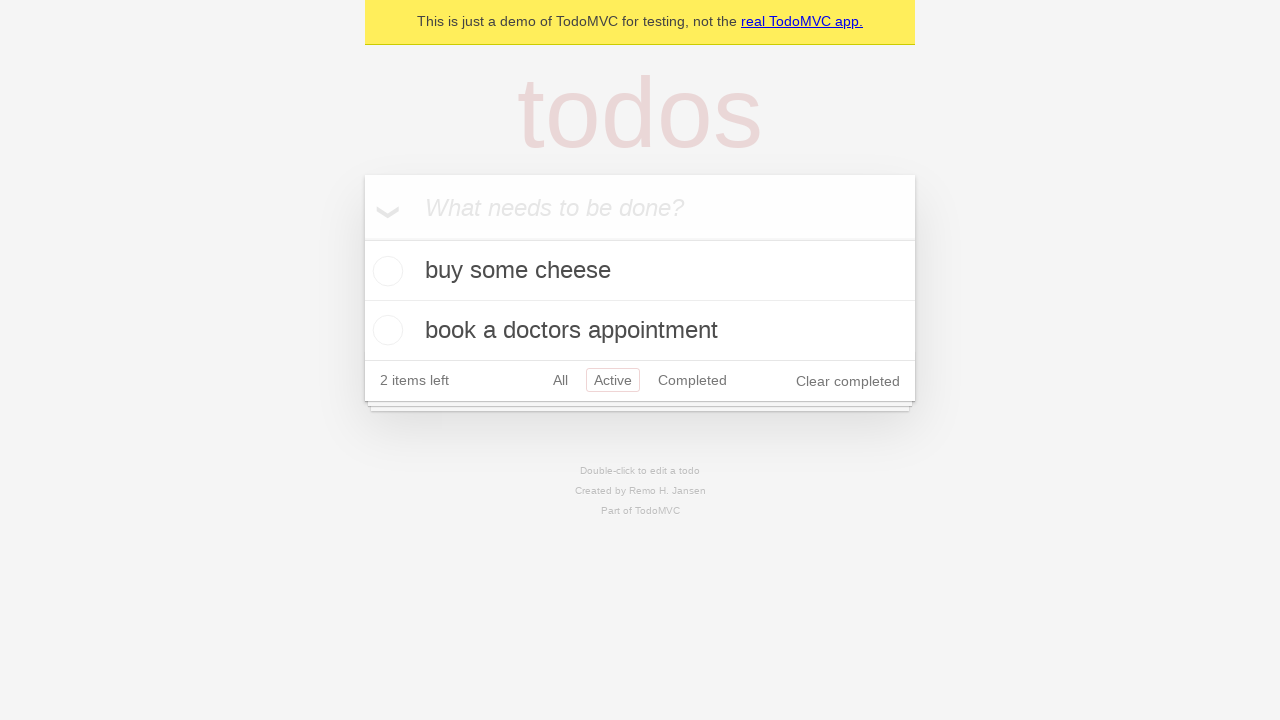

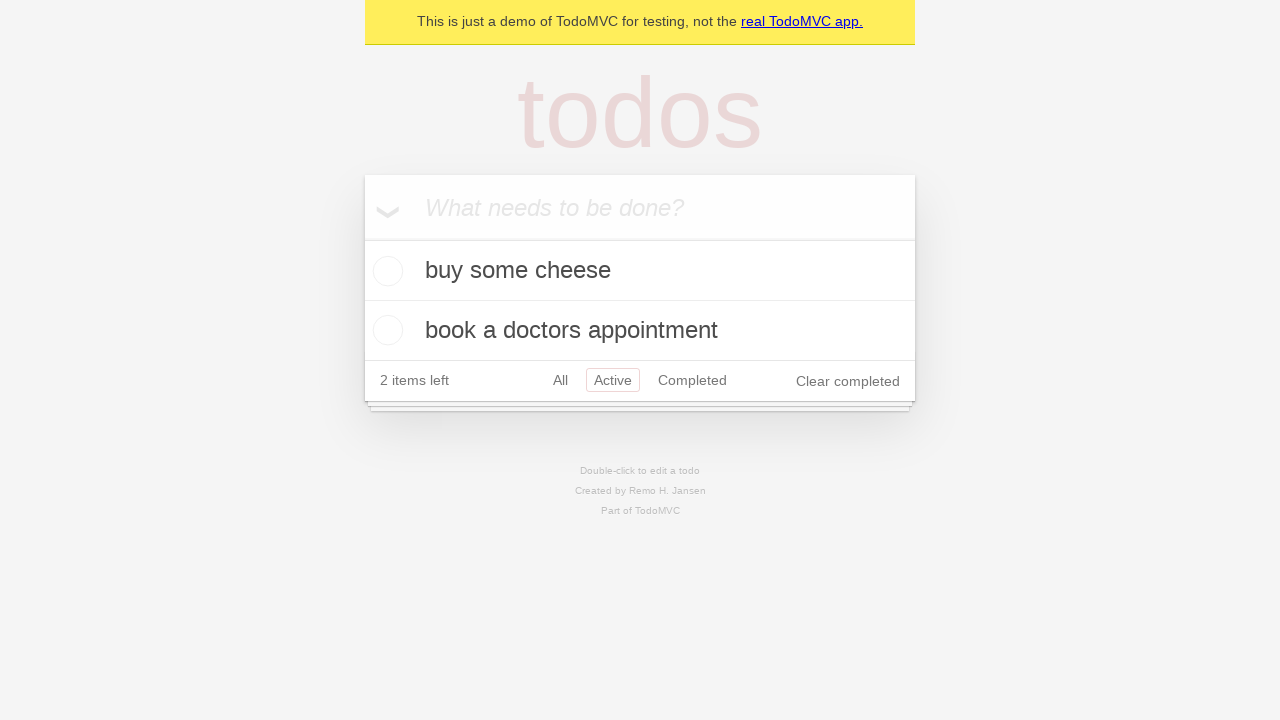